Navigates to Playwright intro documentation page and modifies navbar CSS position for visual testing purposes

Starting URL: https://playwright.dev/docs/intro

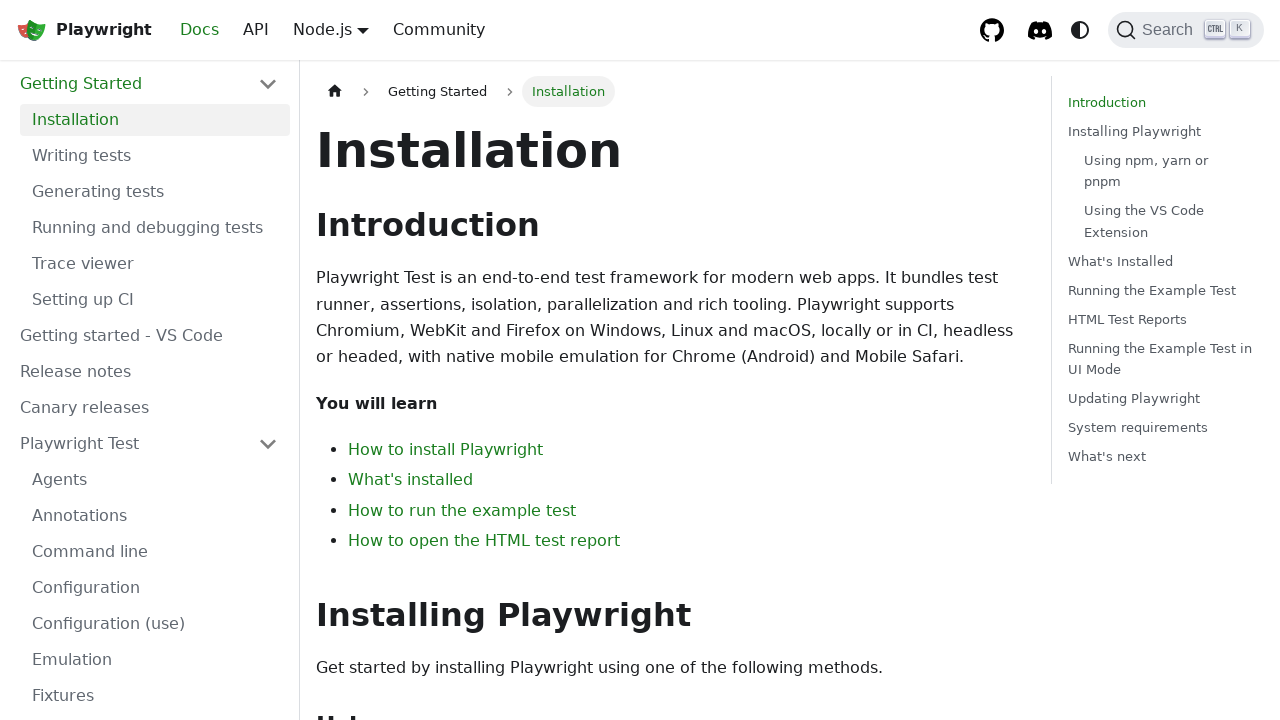

Waited for navbar to be visible
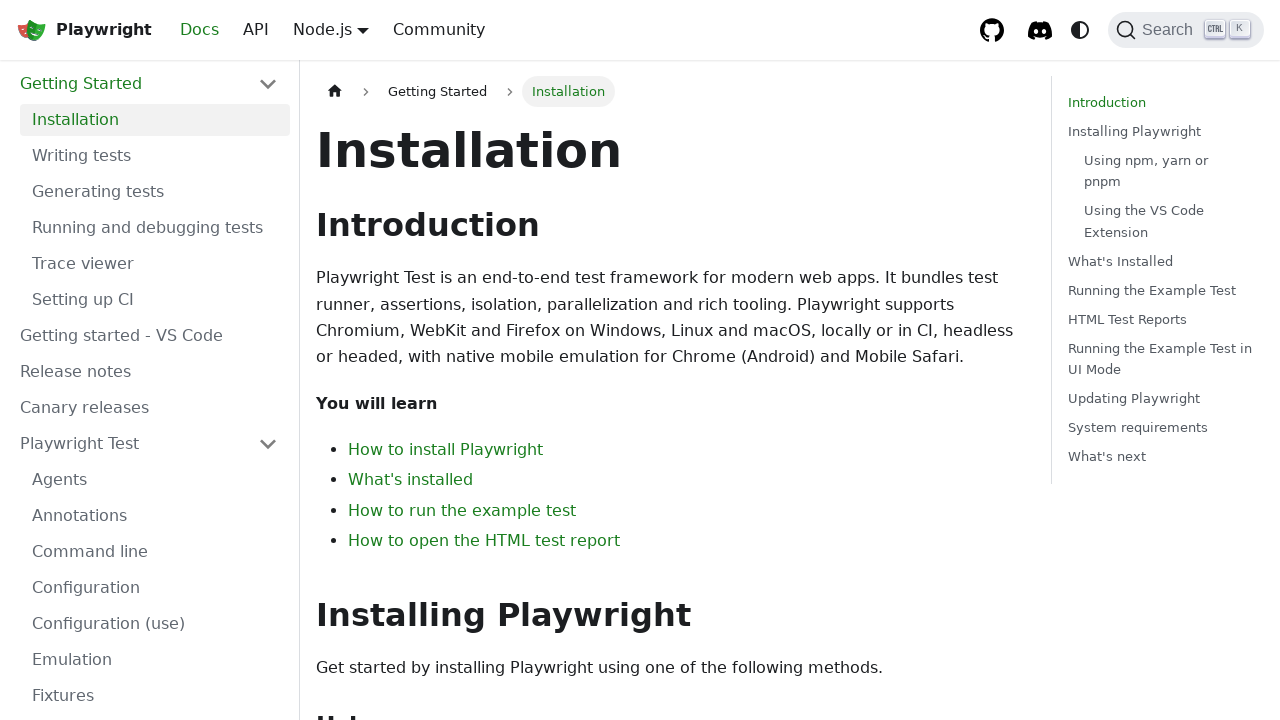

Modified navbar CSS position to absolute for visual testing
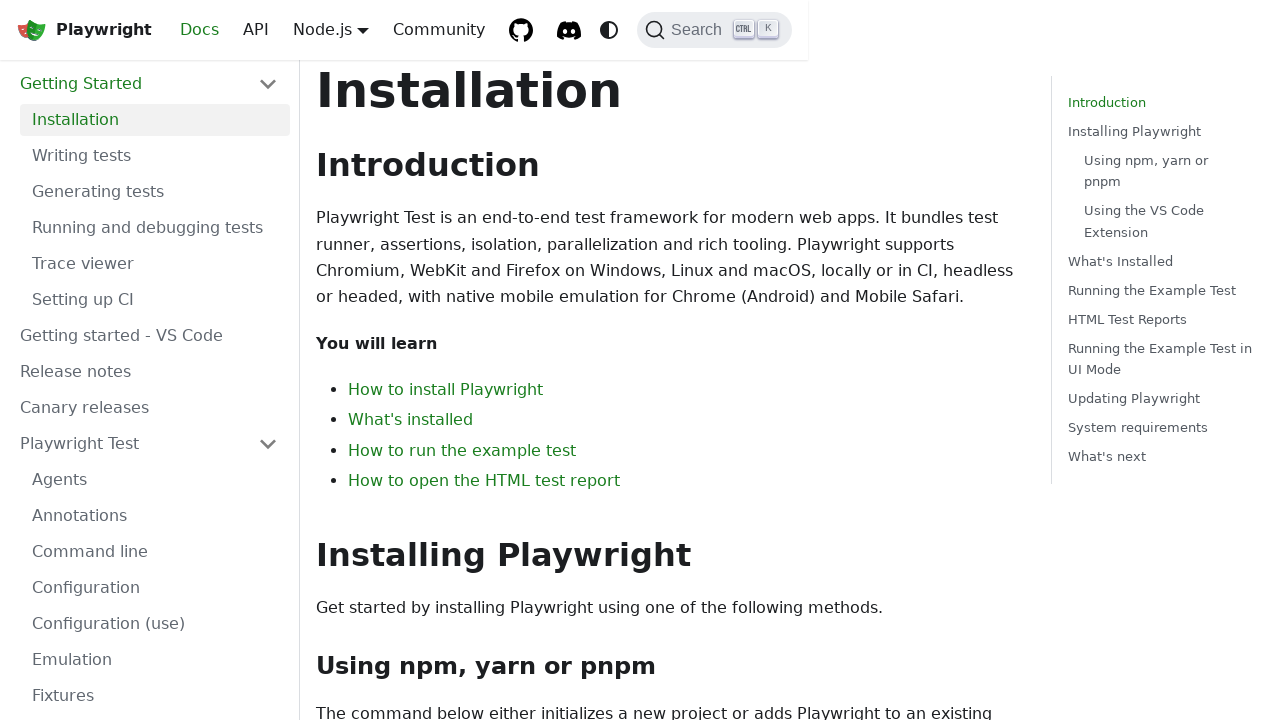

Page stabilized after CSS modification
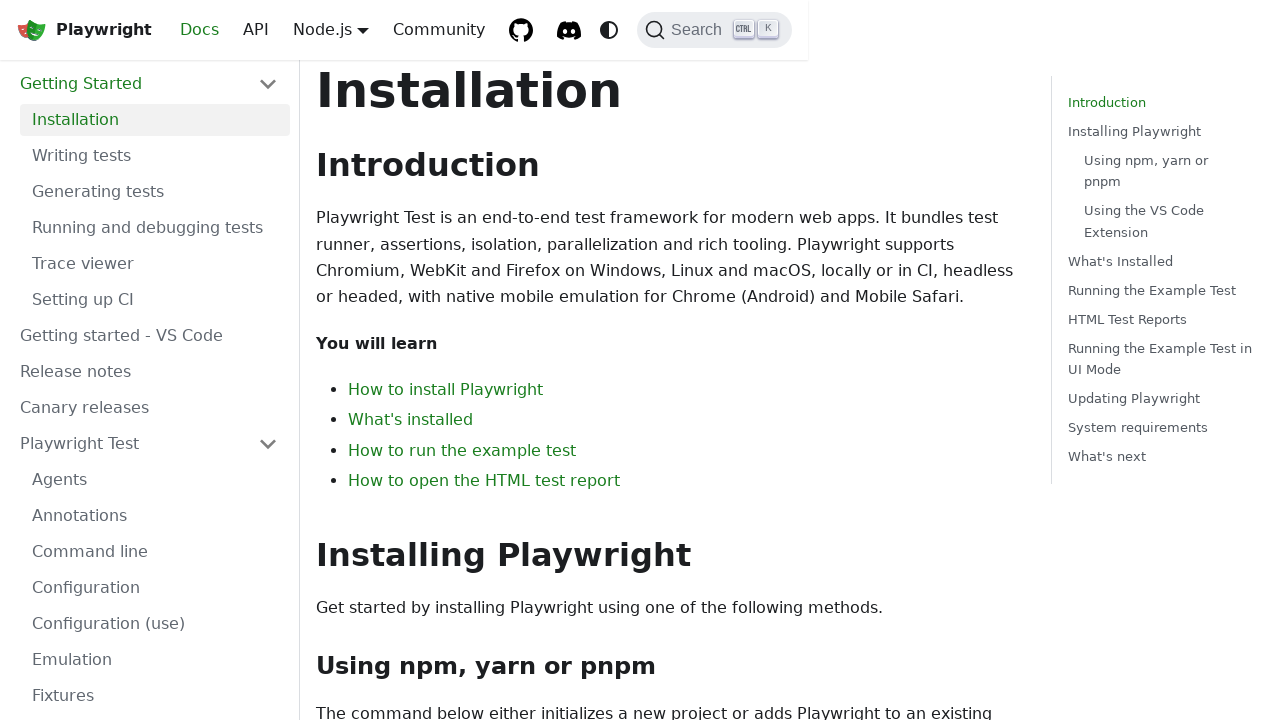

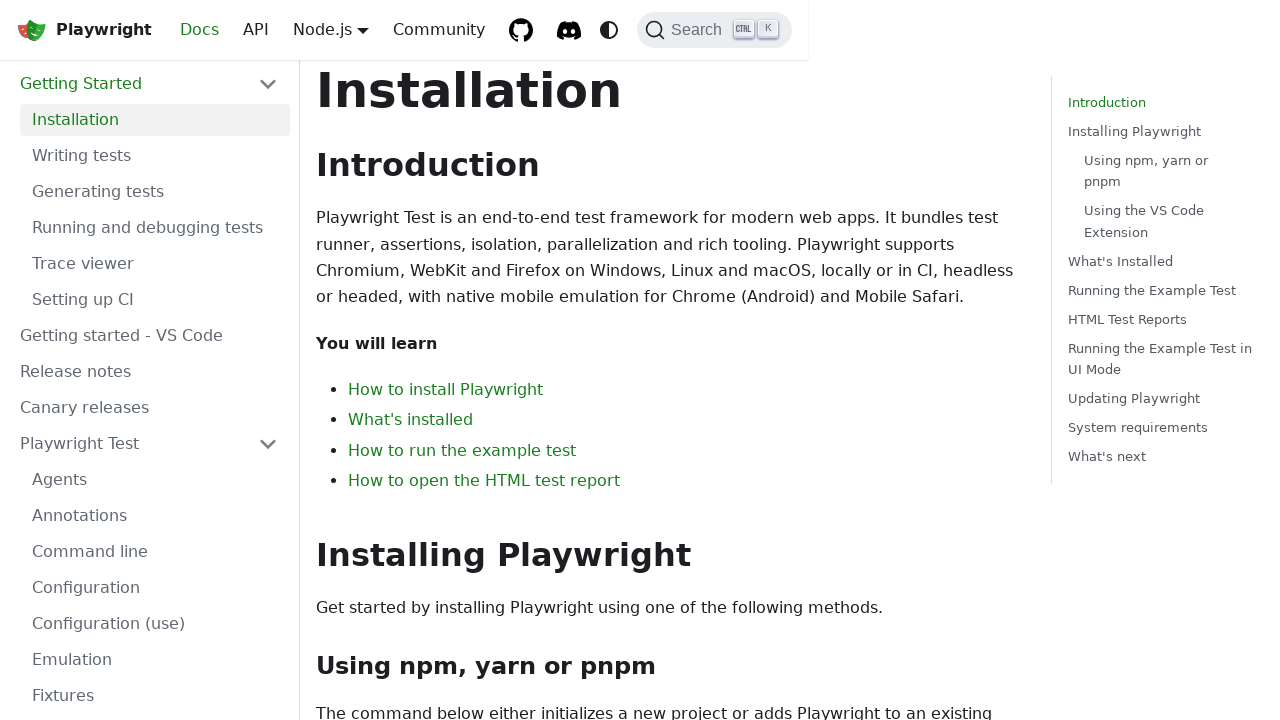